Tests that the text input field state after adding a todo item

Starting URL: https://demo.playwright.dev/todomvc

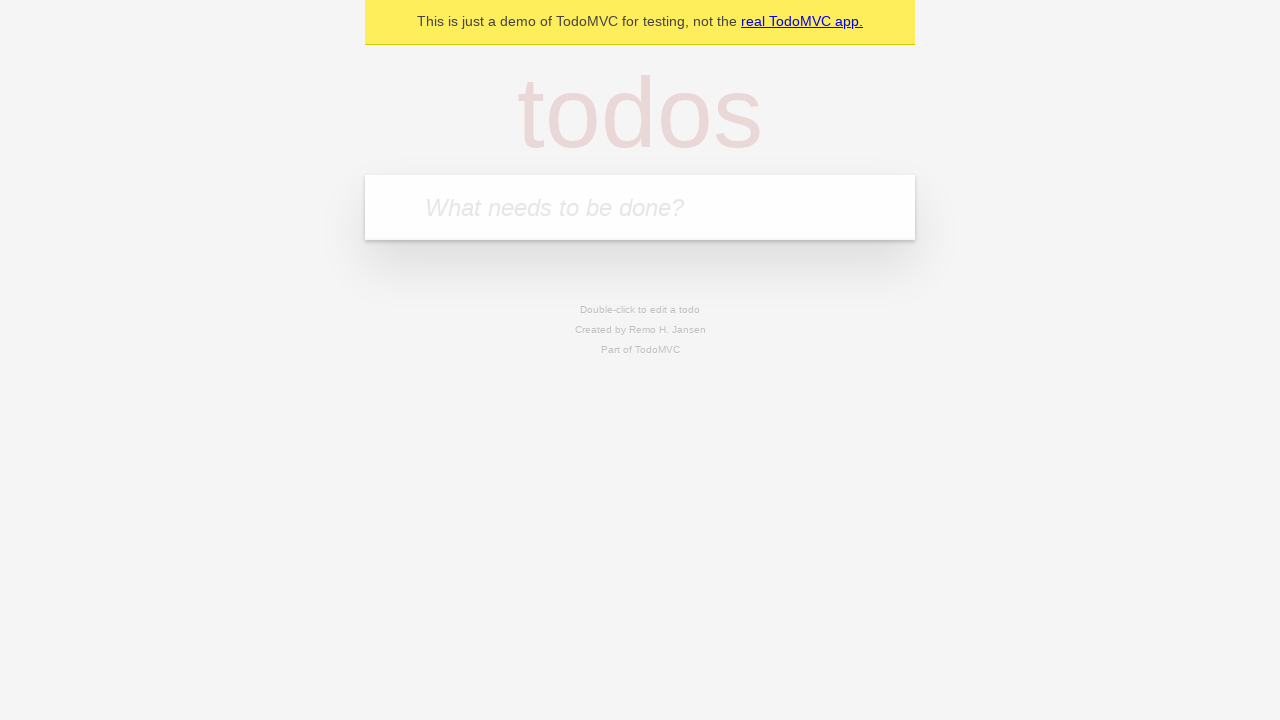

Filled todo input field with 'buy some cheese' on internal:attr=[placeholder="What needs to be done?"i]
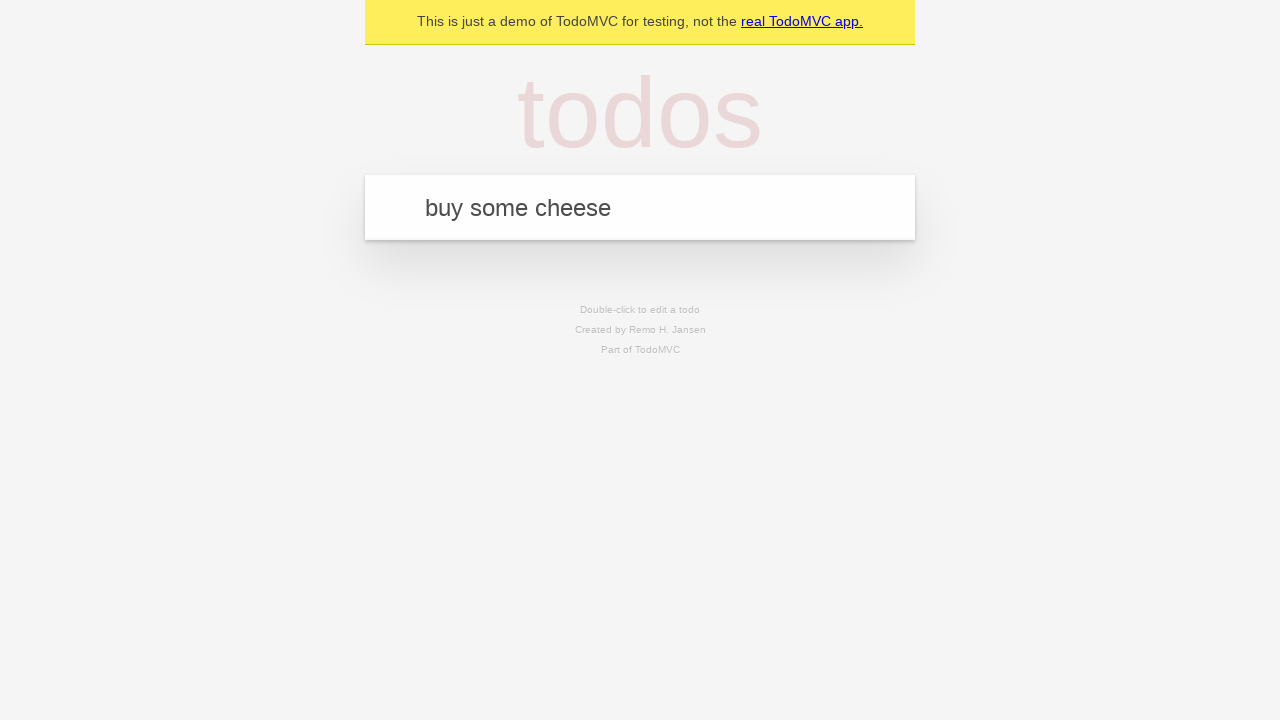

Pressed Enter to add todo item on internal:attr=[placeholder="What needs to be done?"i]
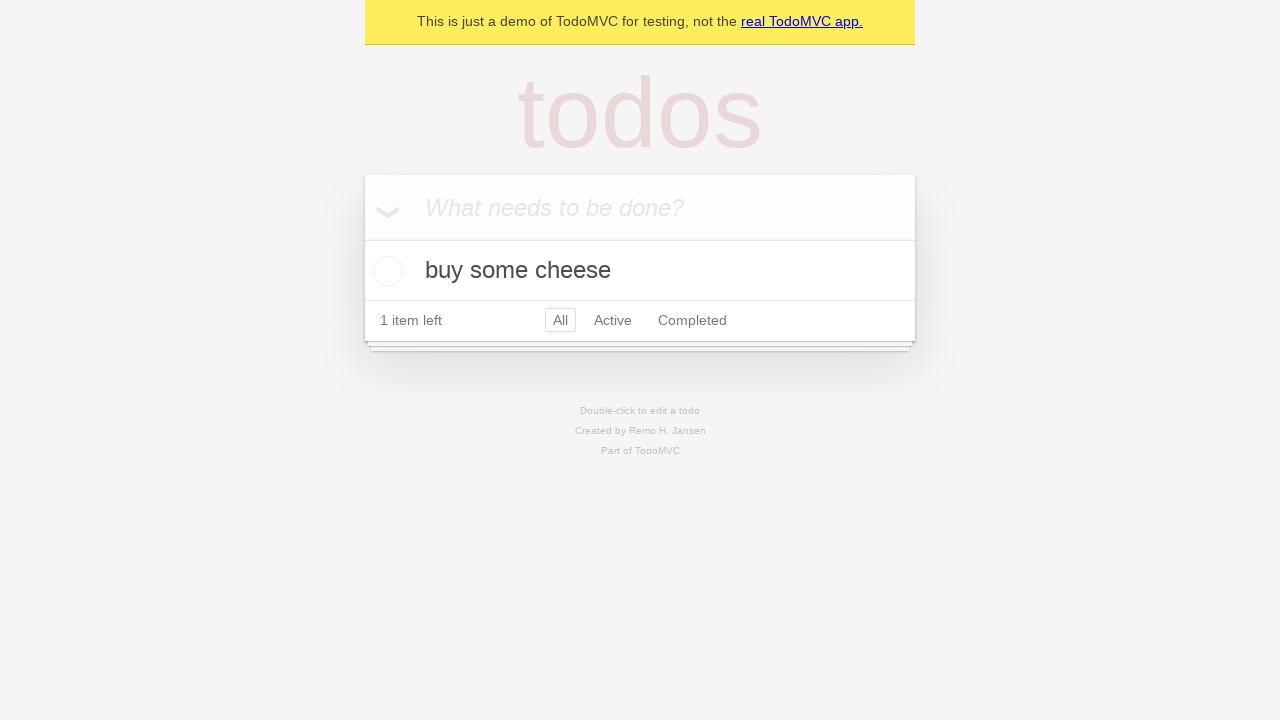

Todo item appeared in the list
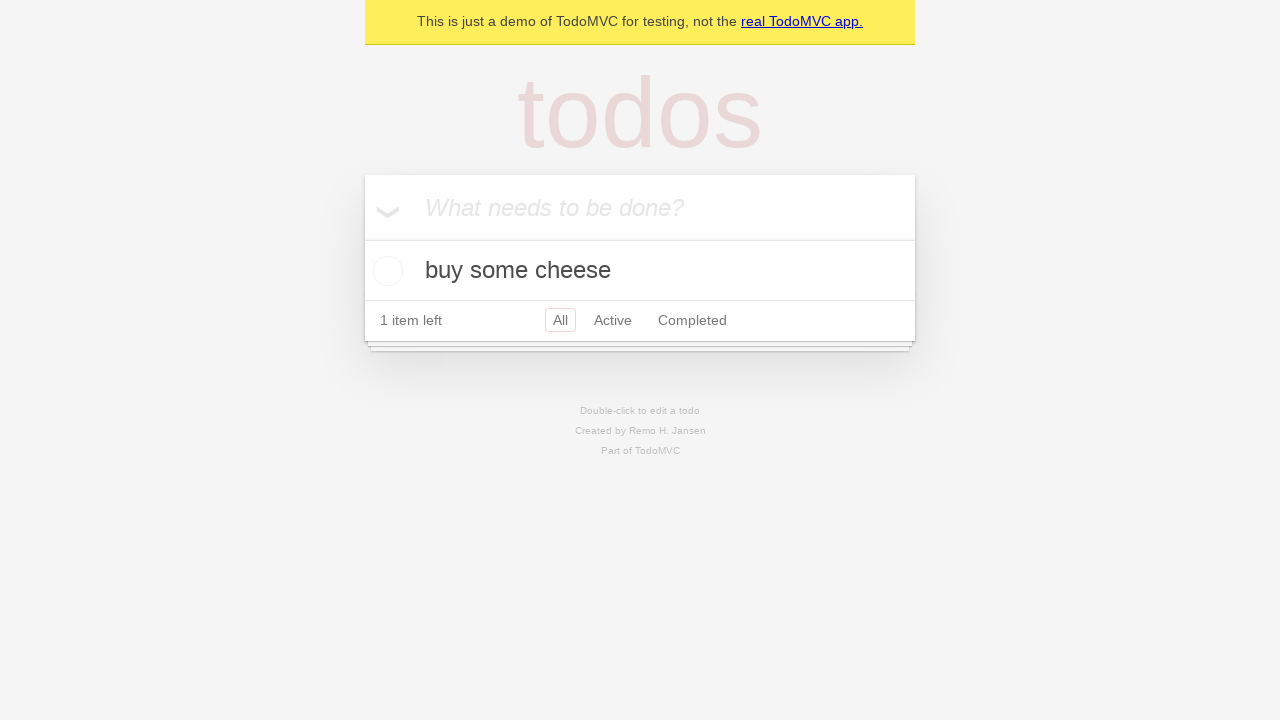

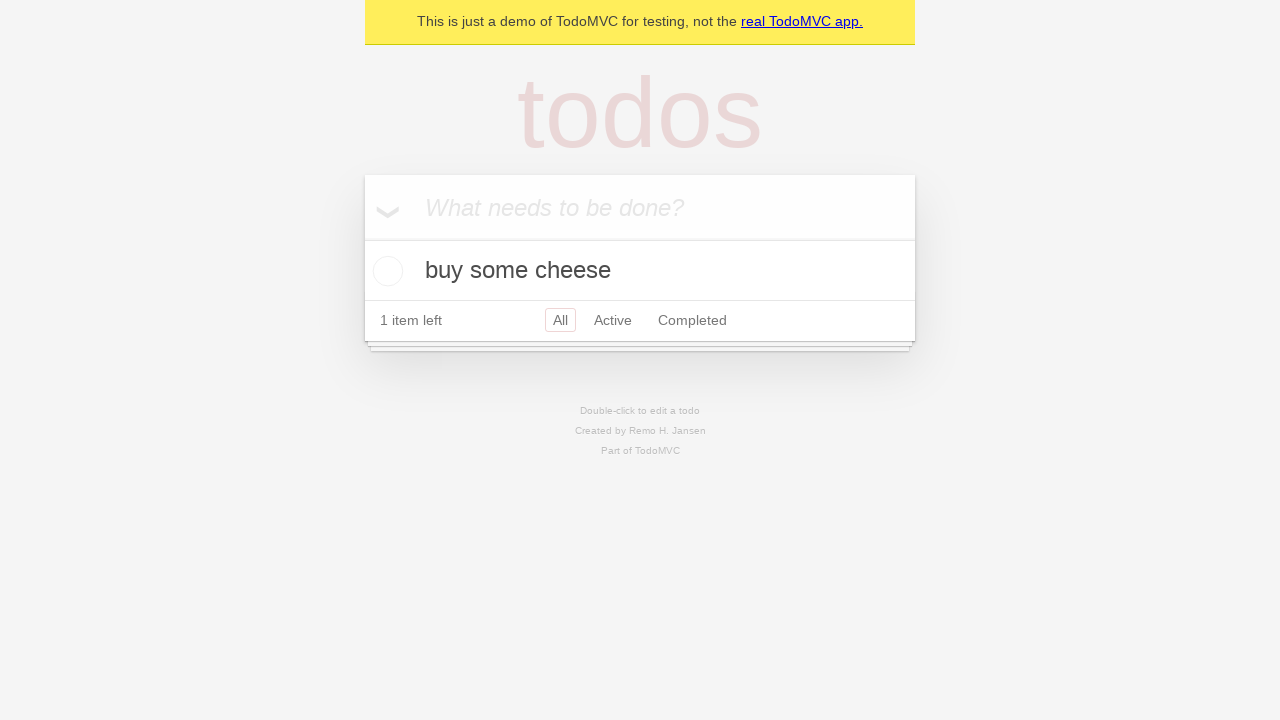